Navigates back, forward, and reloads the page using JavaScript history object

Starting URL: https://naveenautomationlabs.com/opencart/index.php?route=account/login

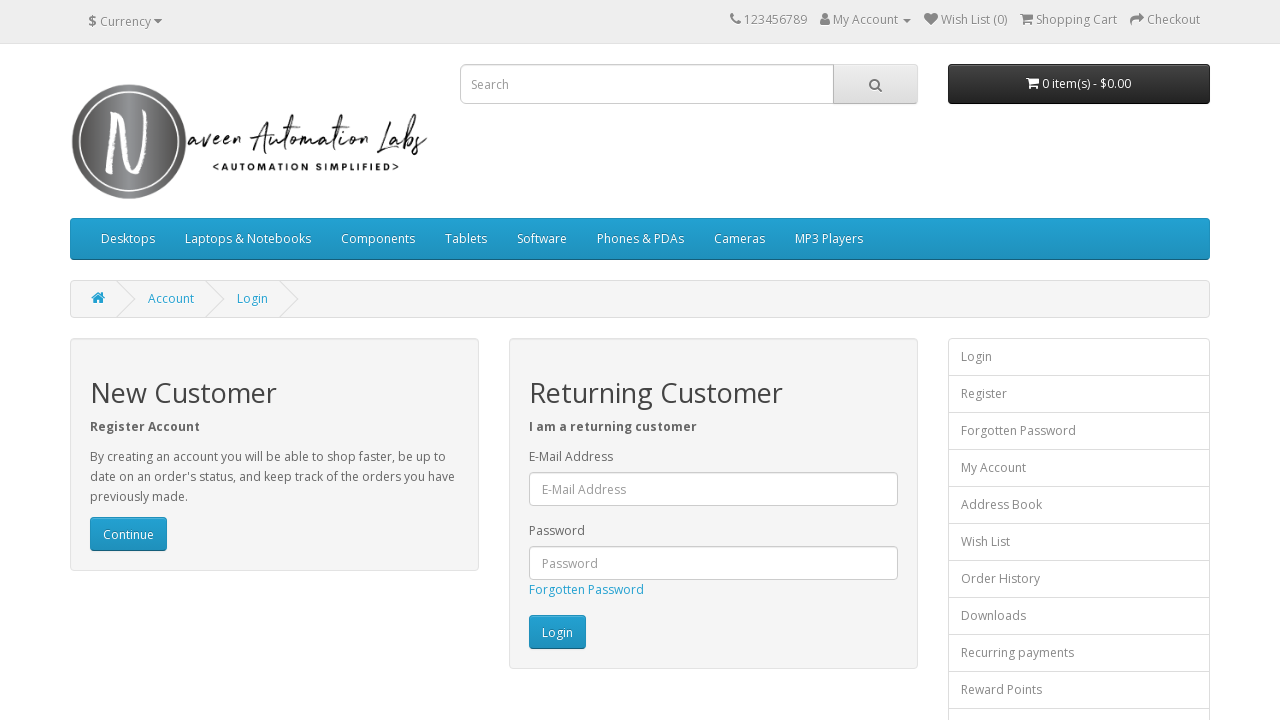

Navigated back using JavaScript history.go(-1)
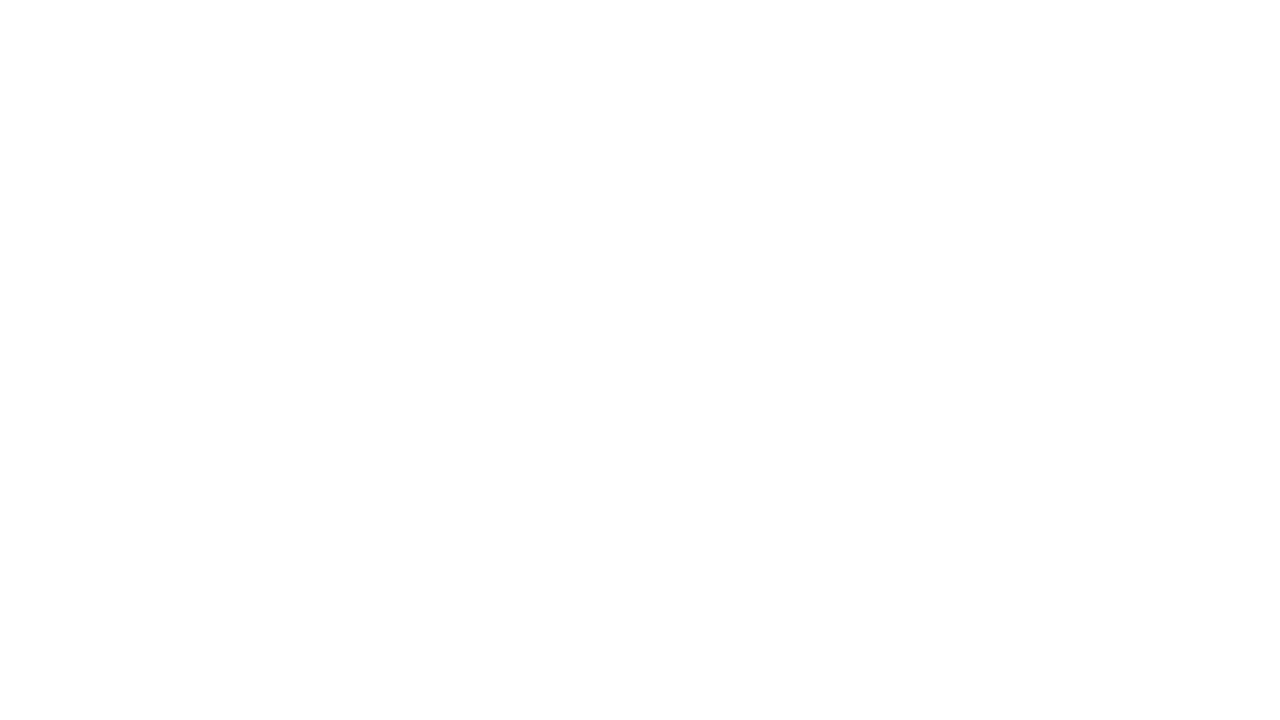

Navigated forward using JavaScript history.go(1)
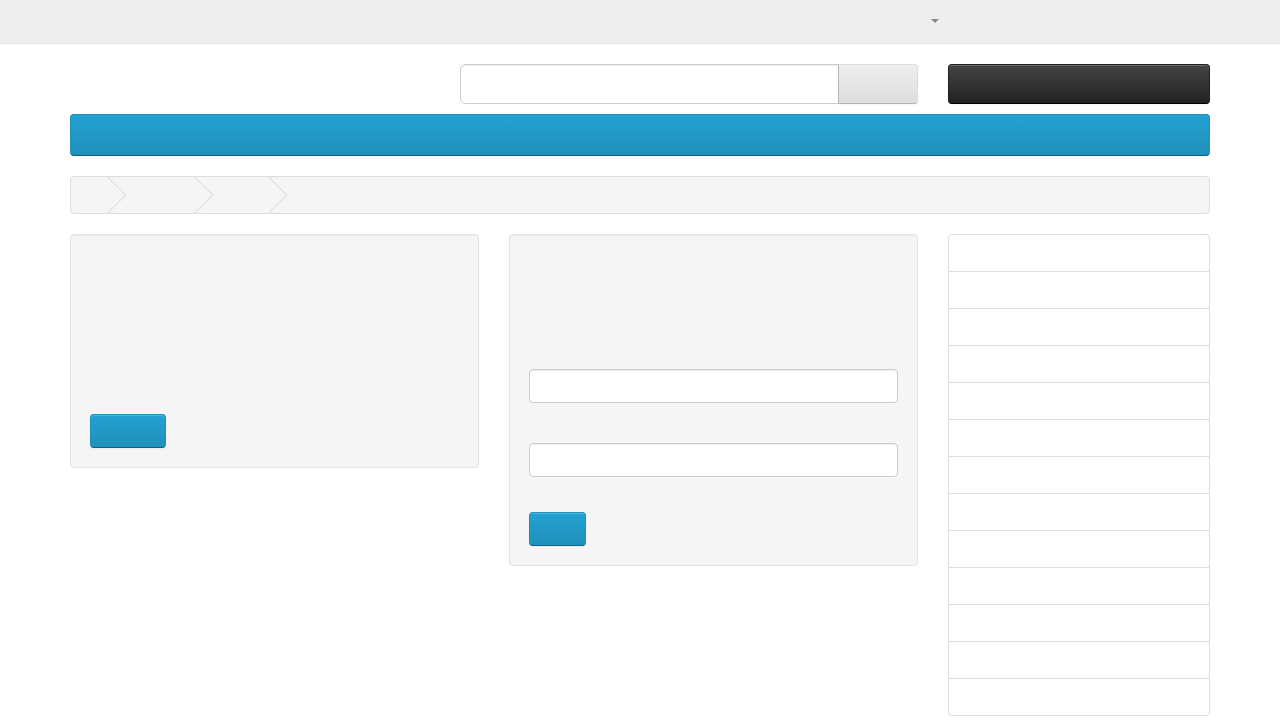

Reloaded page using JavaScript history.go(0)
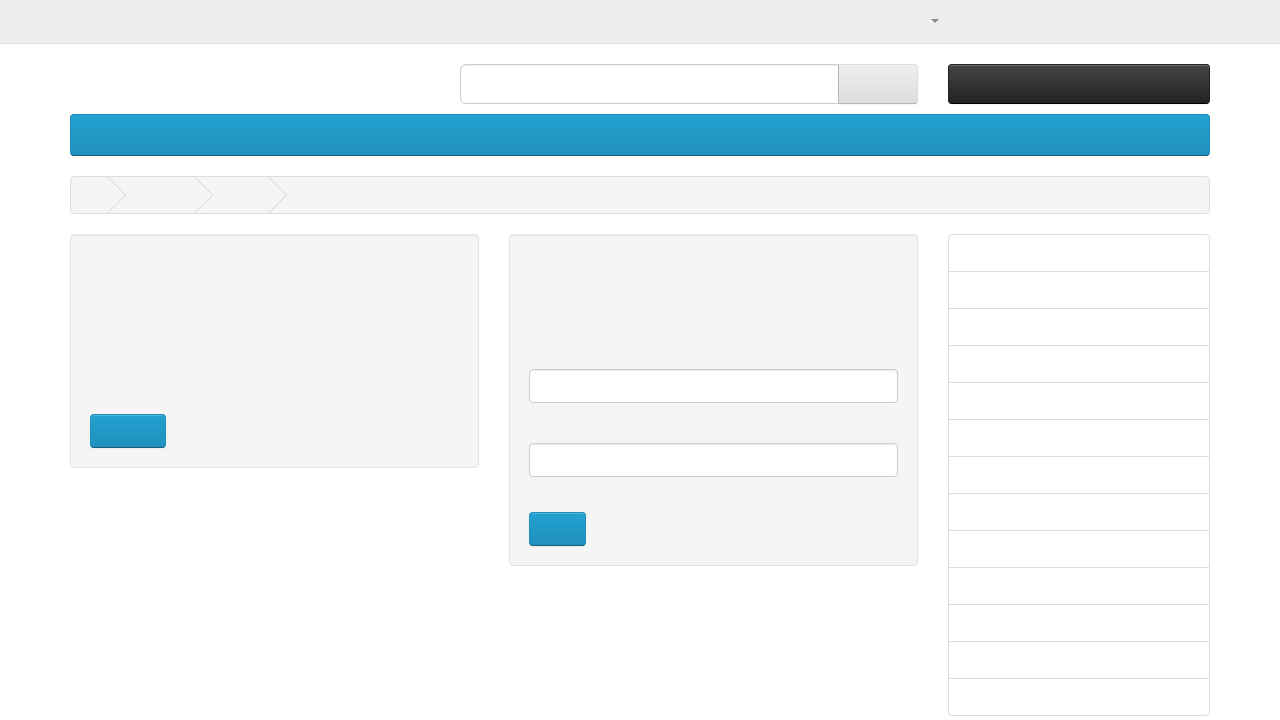

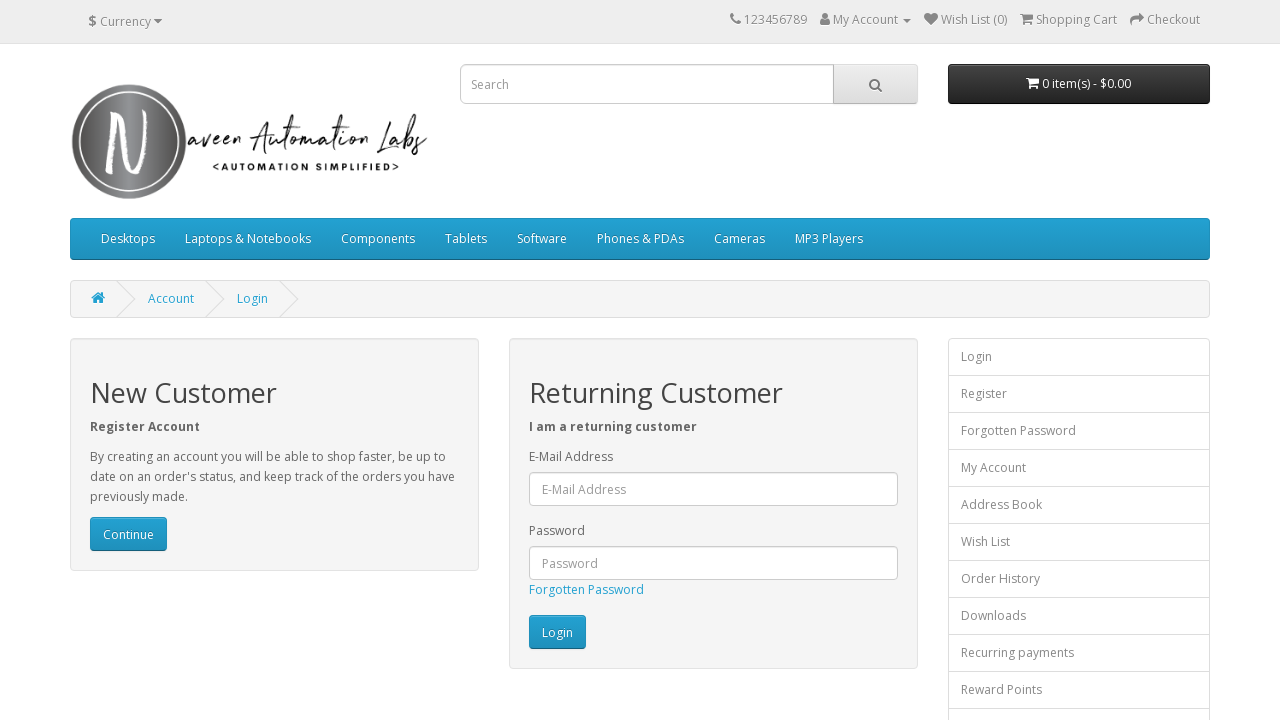